Tests multi-window handling by clicking a link that opens a new browser window, then iterating through all windows and closing the child window based on its title.

Starting URL: https://opensource-demo.orangehrmlive.com/web/index.php/auth/login

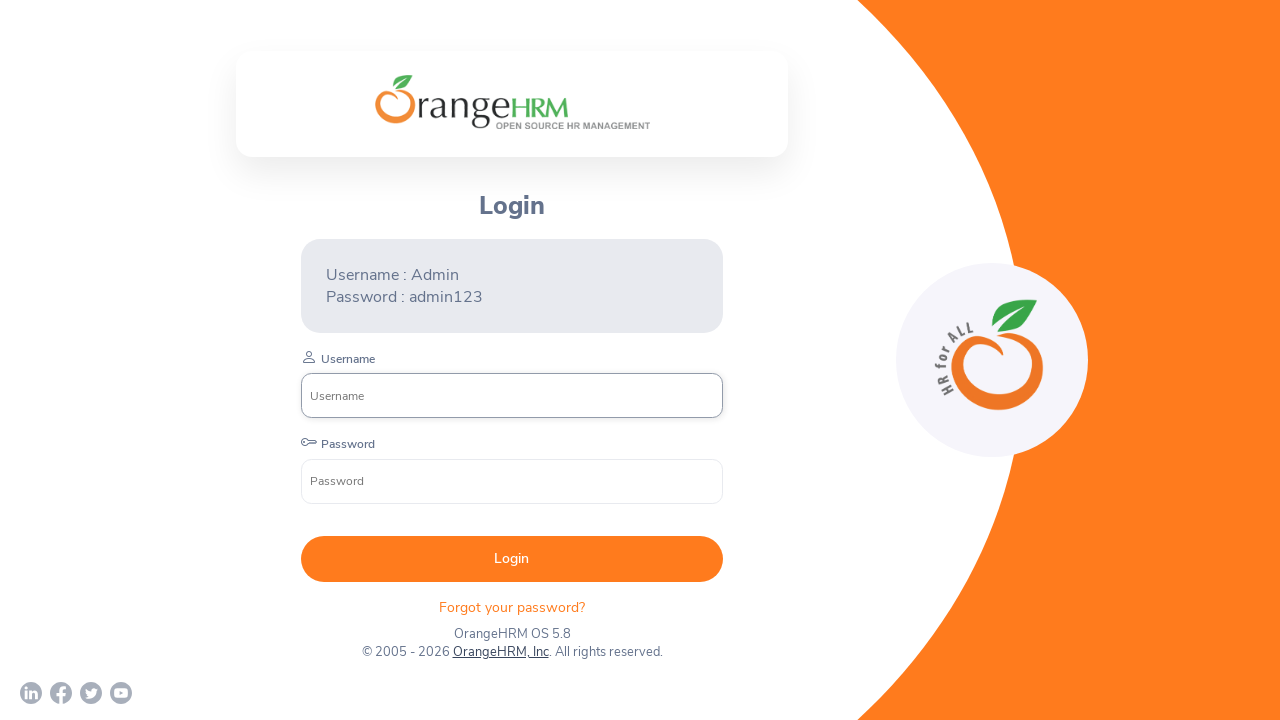

Waited for page to load with networkidle state
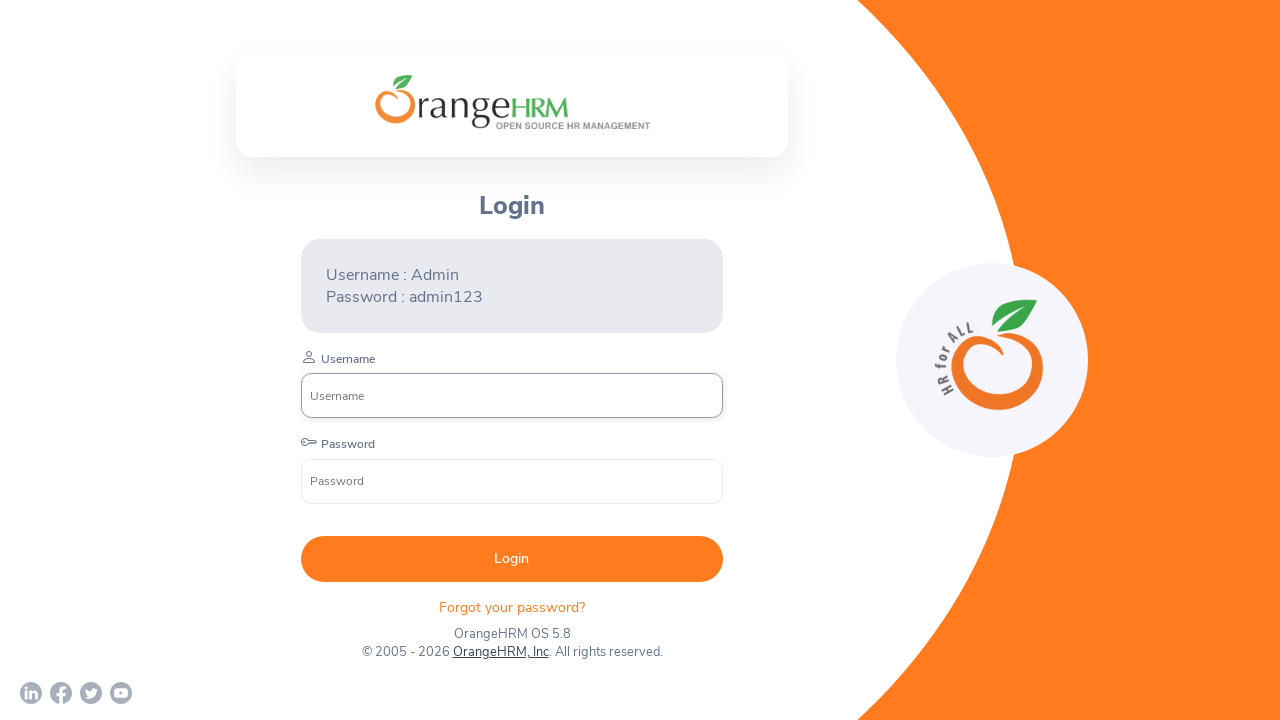

Clicked OrangeHRM, Inc link to open new window at (500, 652) on xpath=//a[normalize-space()='OrangeHRM, Inc']
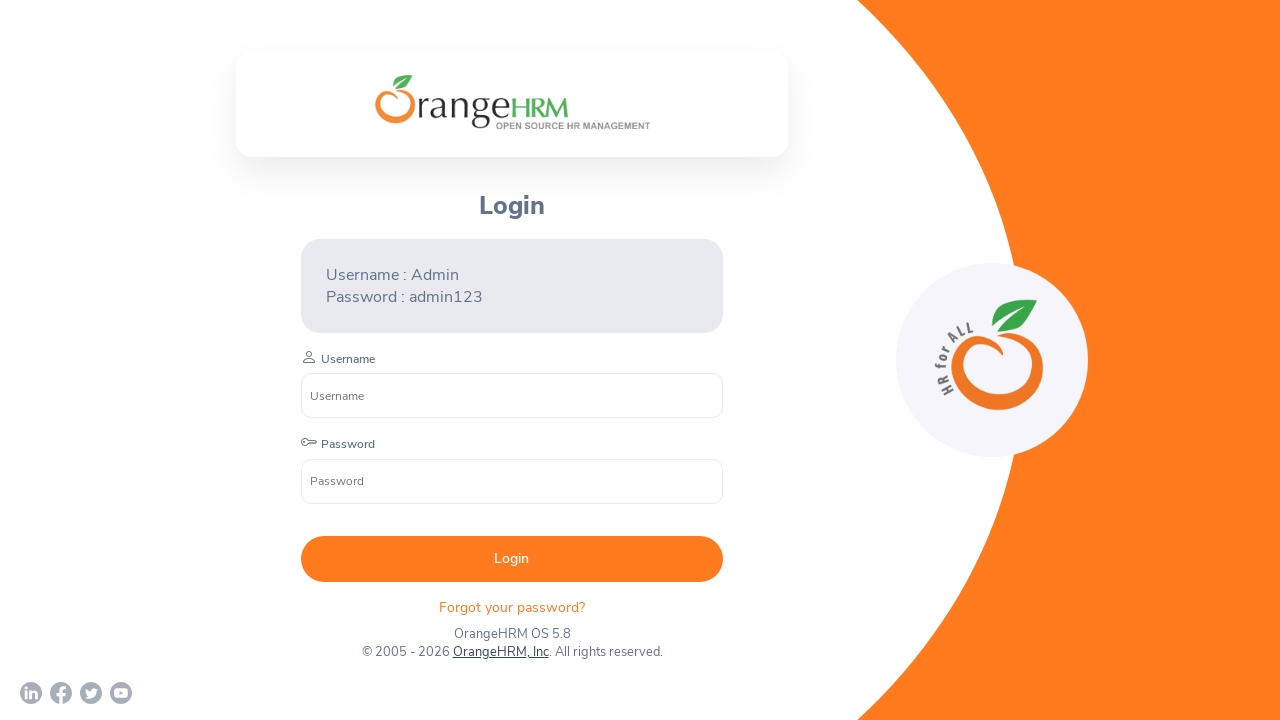

Retrieved the newly opened page from context
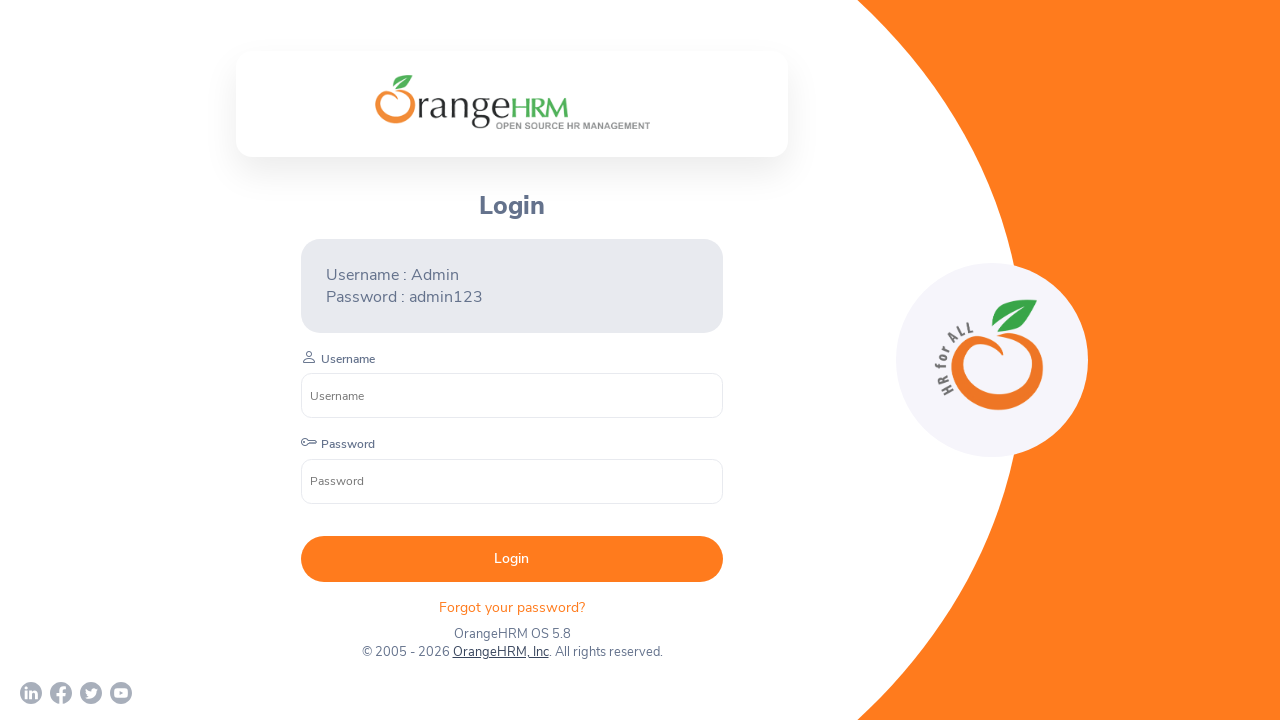

Waited for new page to load completely
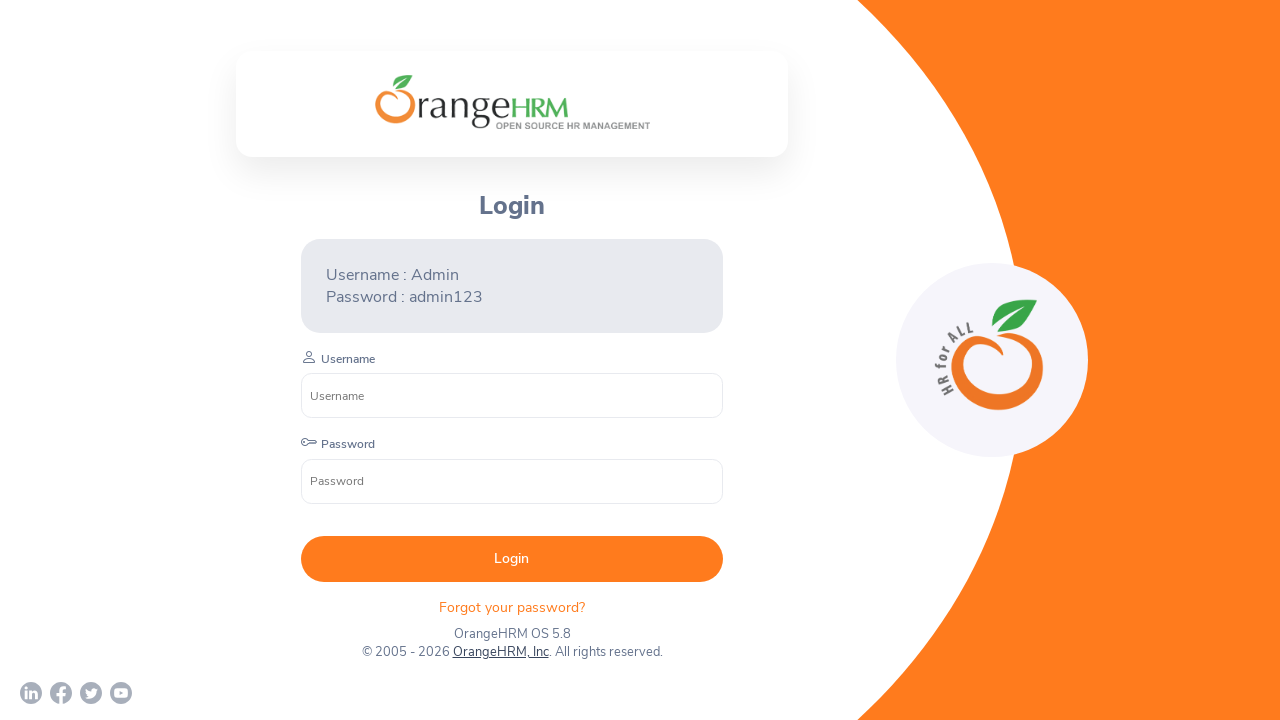

Retrieved all pages from browser context
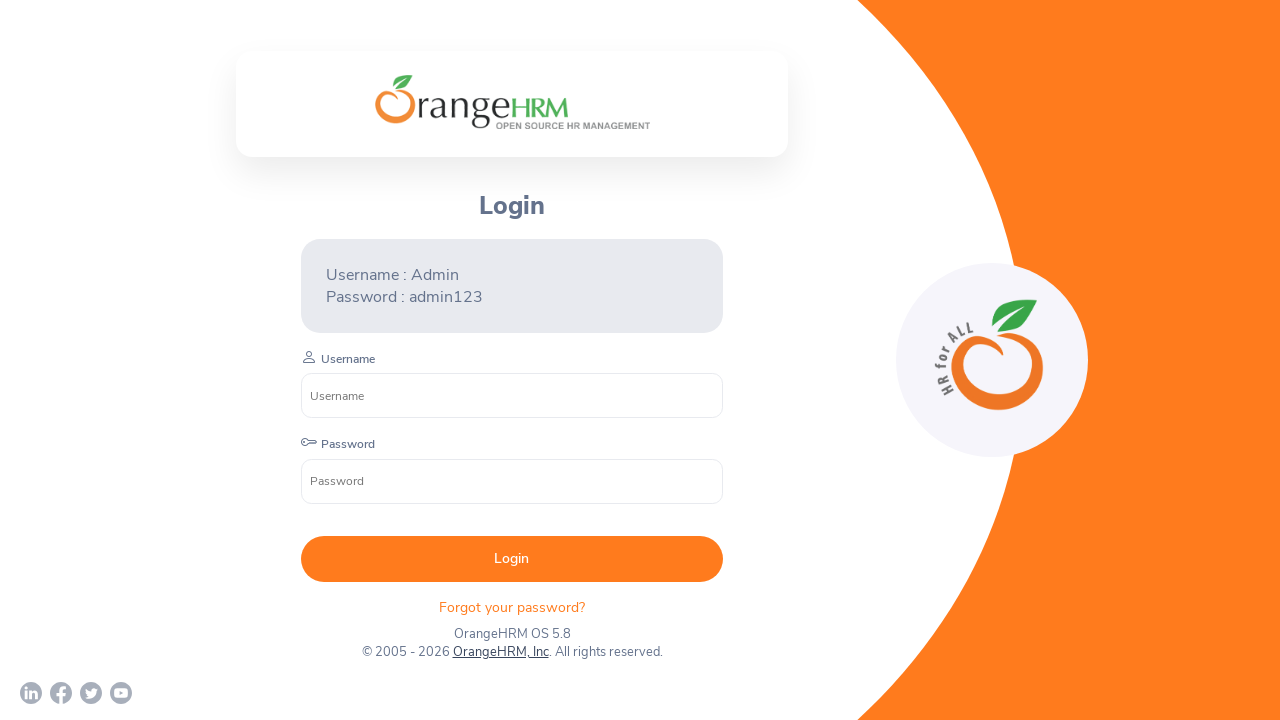

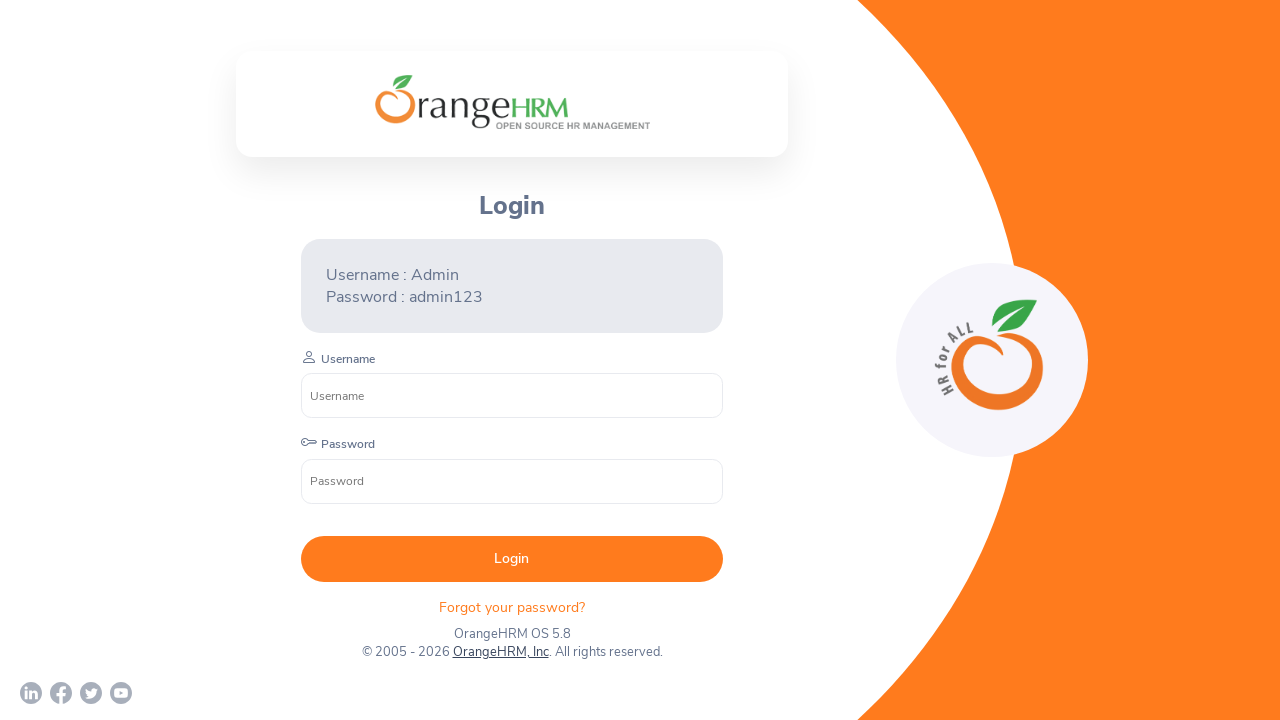